Tests loading green color functionality by clicking start button, verifying loading state appears, then waiting for success state to display

Starting URL: https://kristinek.github.io/site/examples/loading_color

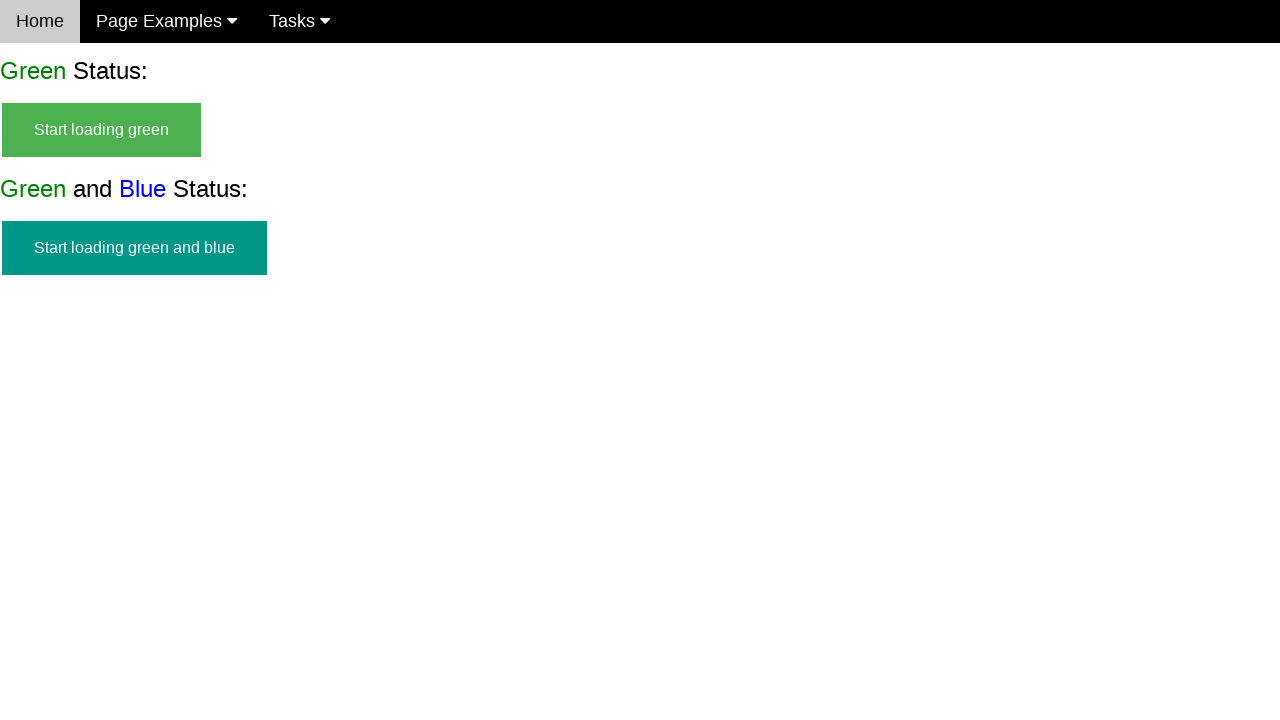

Clicked start green button to initiate loading at (102, 130) on #start_green
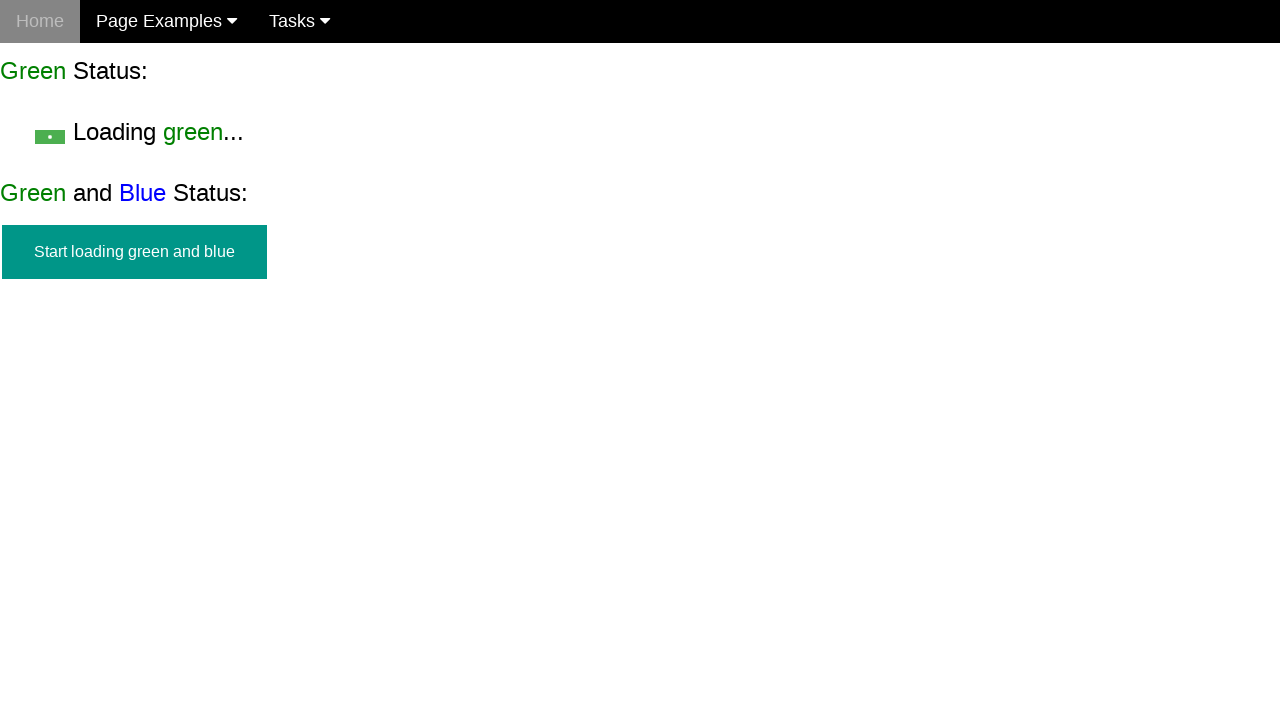

Verified start green button is hidden
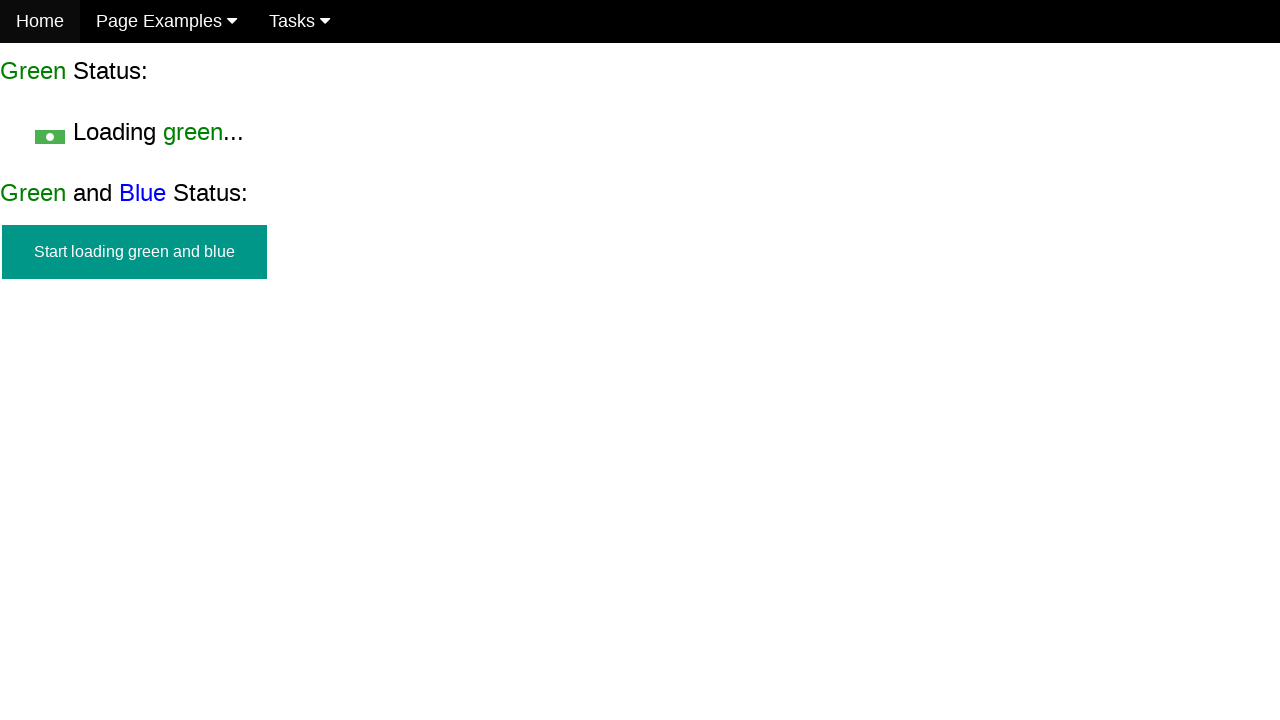

Verified loading state is visible
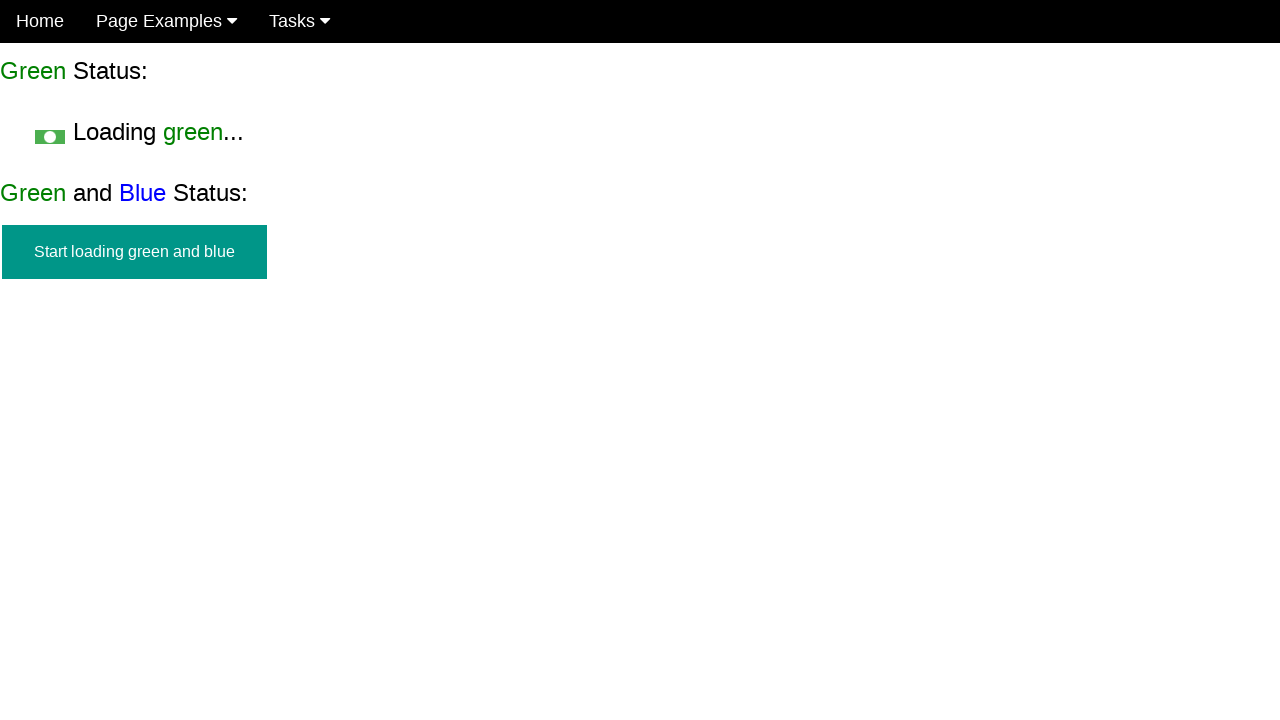

Waited for success state to appear (finish_green element visible)
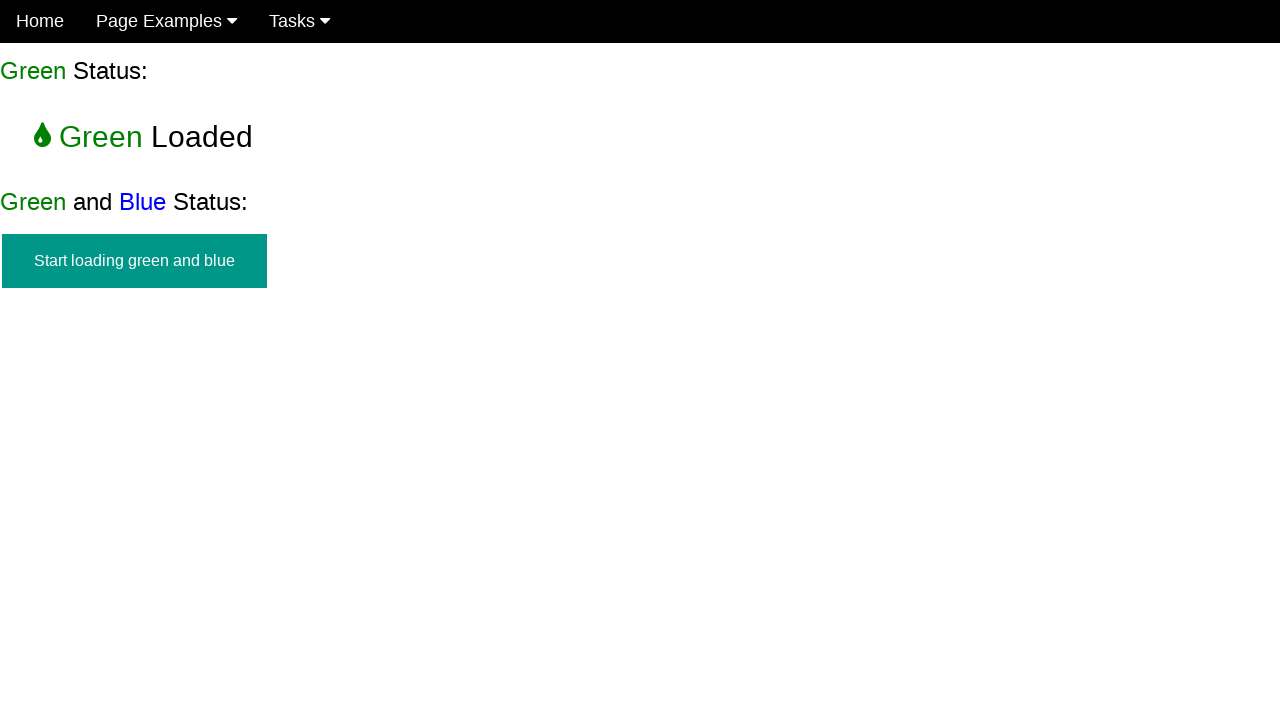

Verified loading state is no longer visible
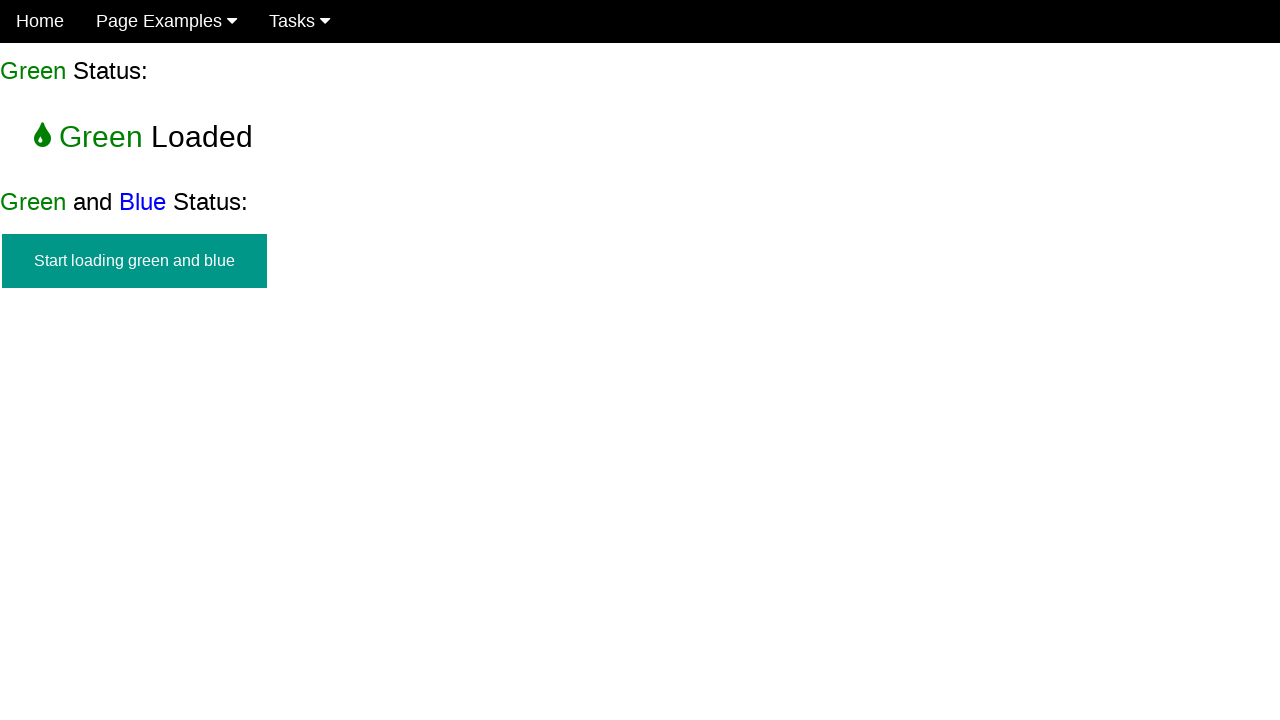

Verified success state (finish_green) is visible
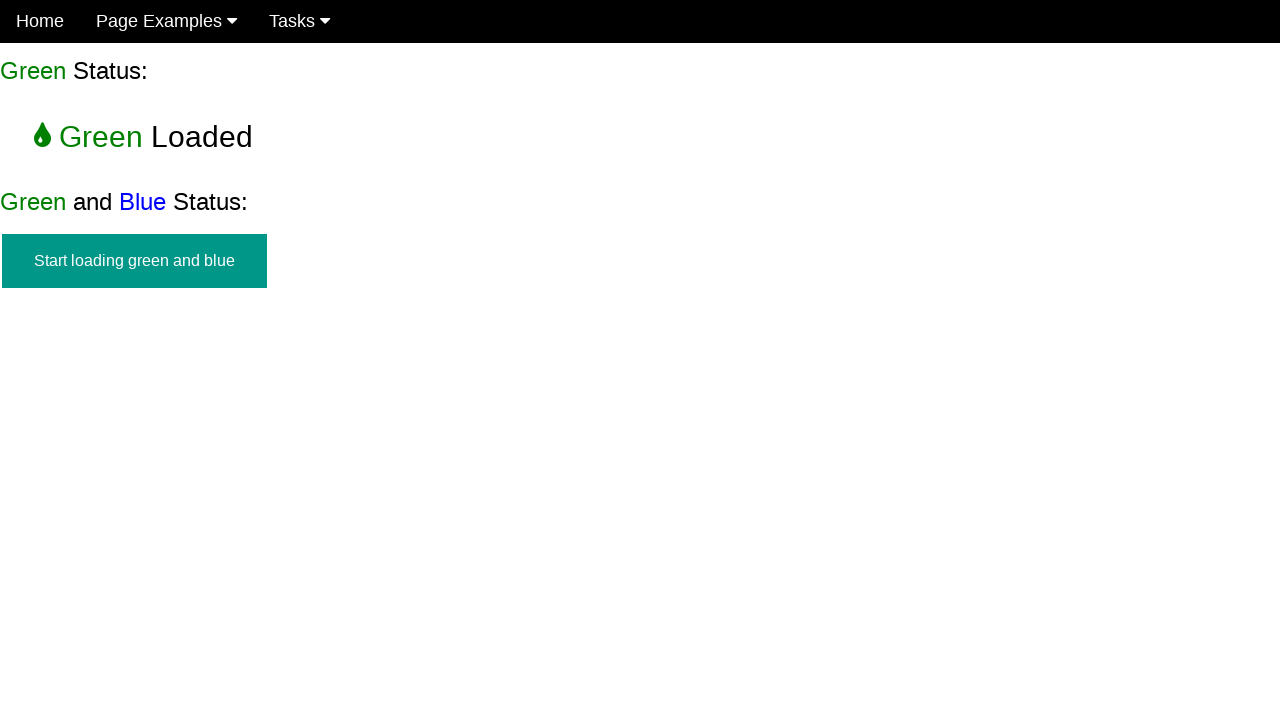

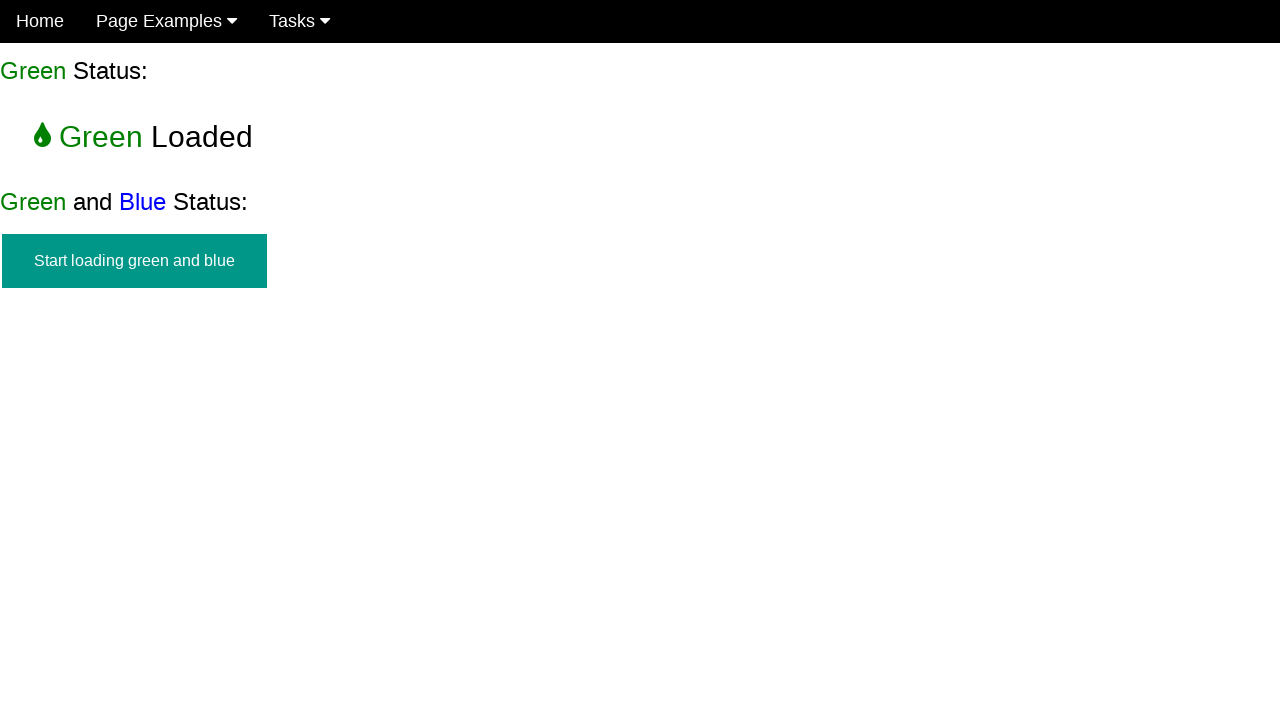